Navigates to the Selenium website and scrolls to the News section heading

Starting URL: https://www.selenium.dev/

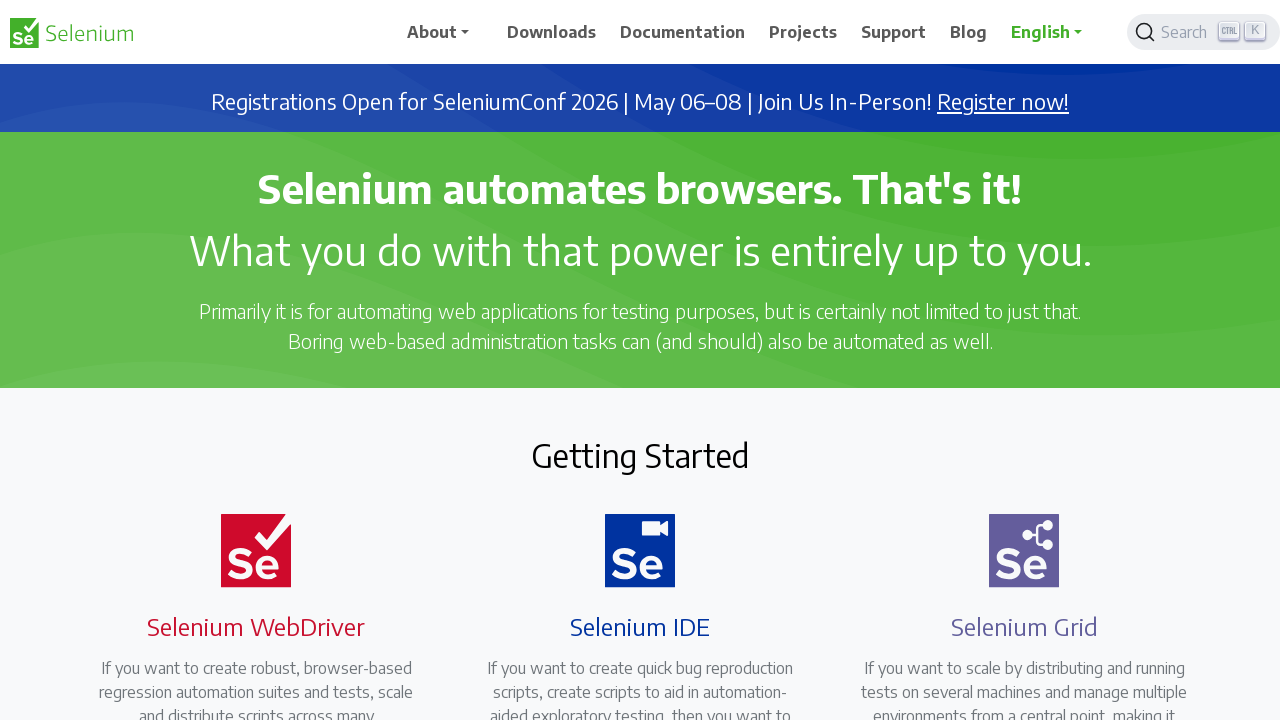

Located News heading element on Selenium website
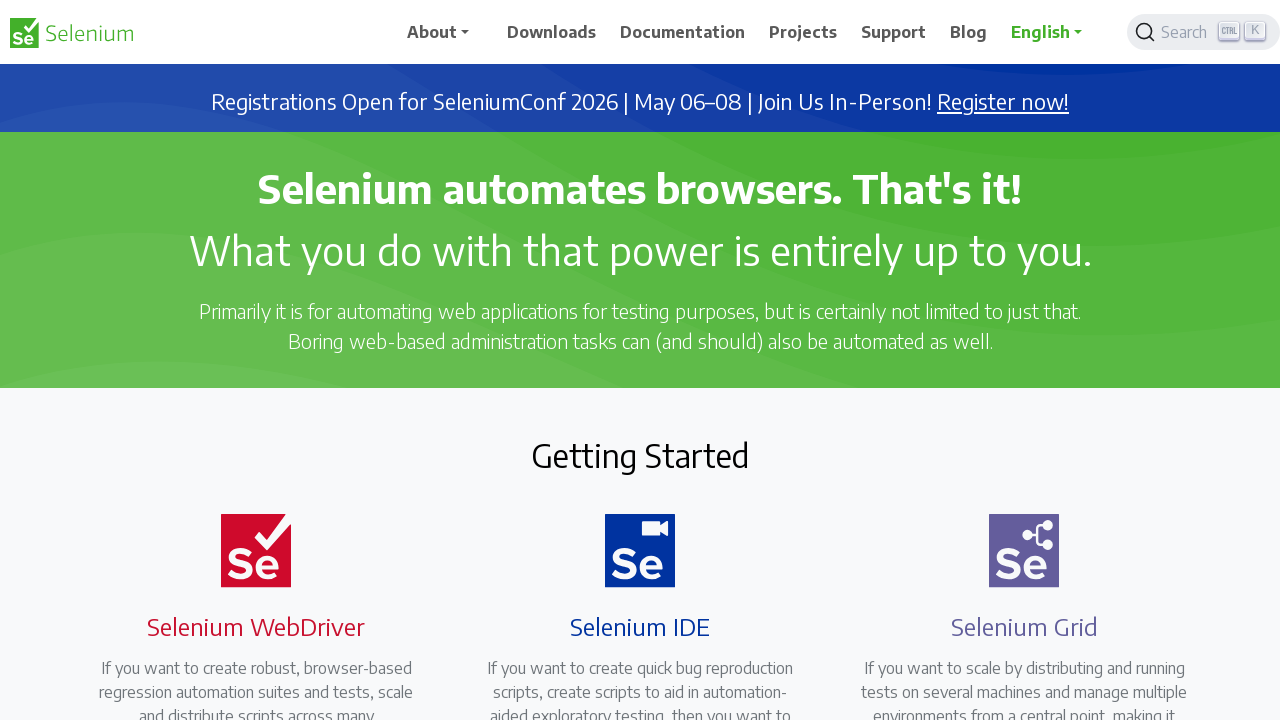

Scrolled News section heading into view
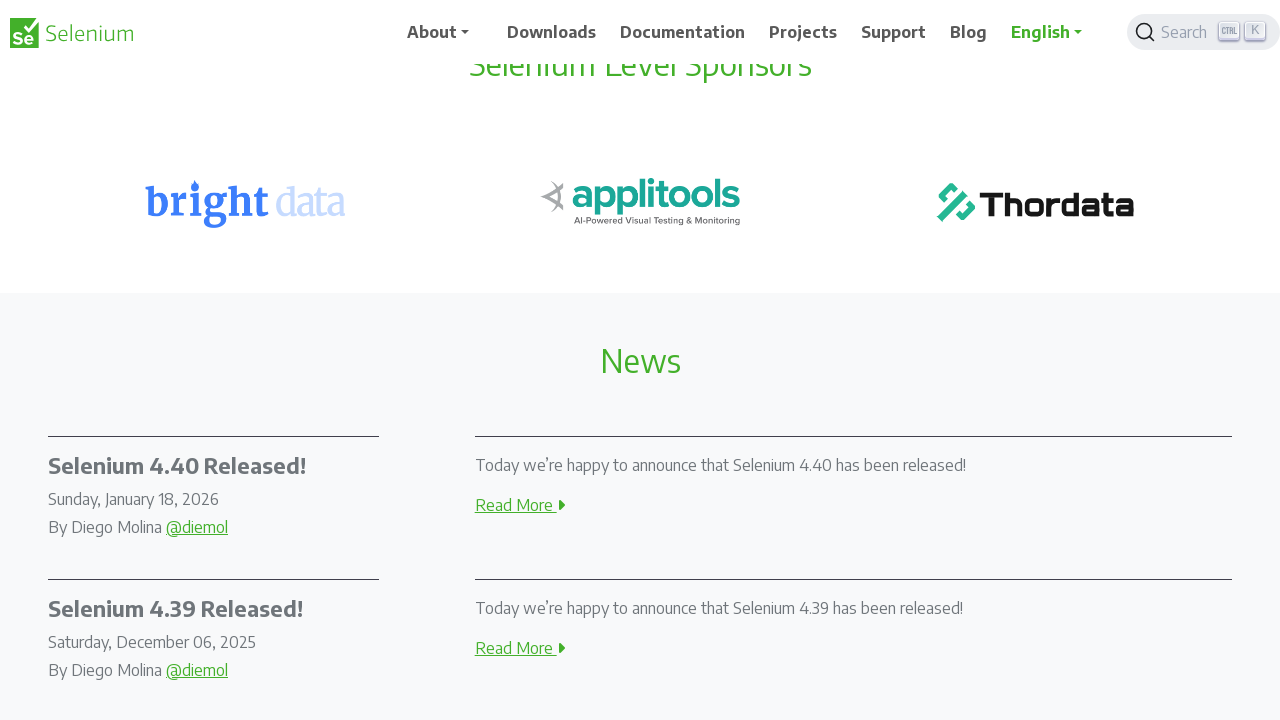

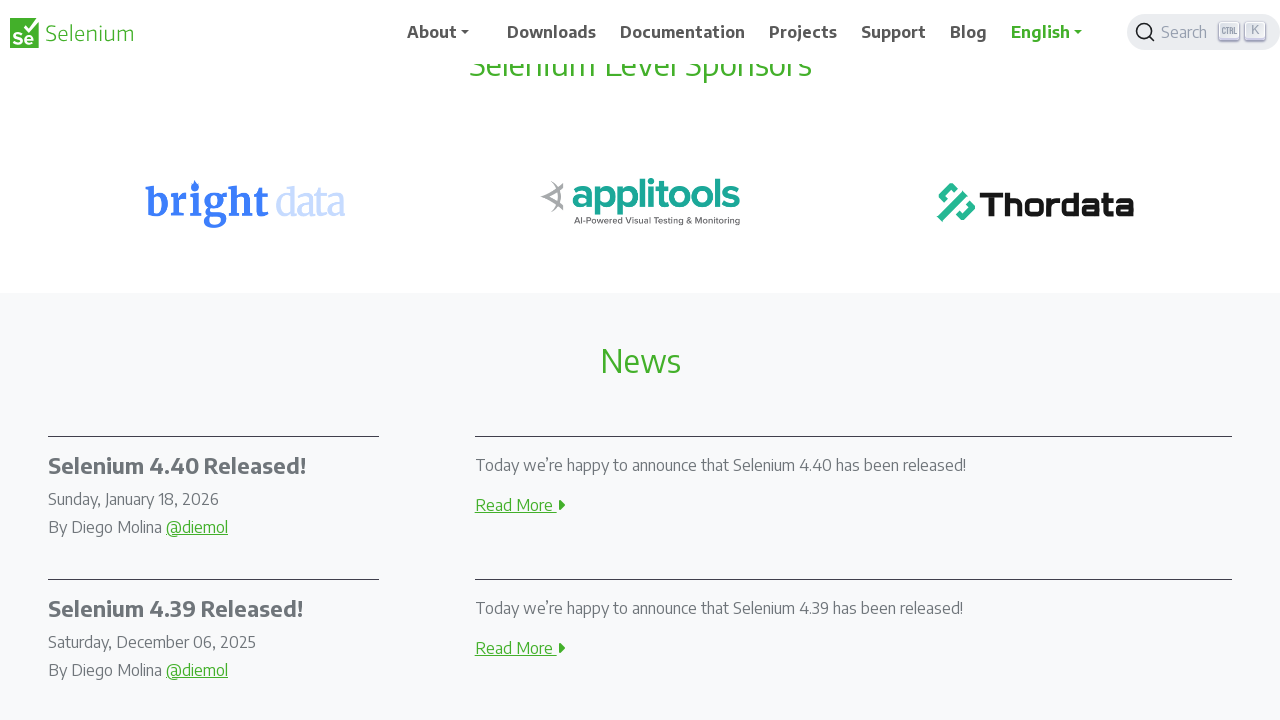